Tests different types of JavaScript alerts including simple alert, confirmation dialog, and prompt dialog with text input

Starting URL: http://demo.automationtesting.in/Alerts.html

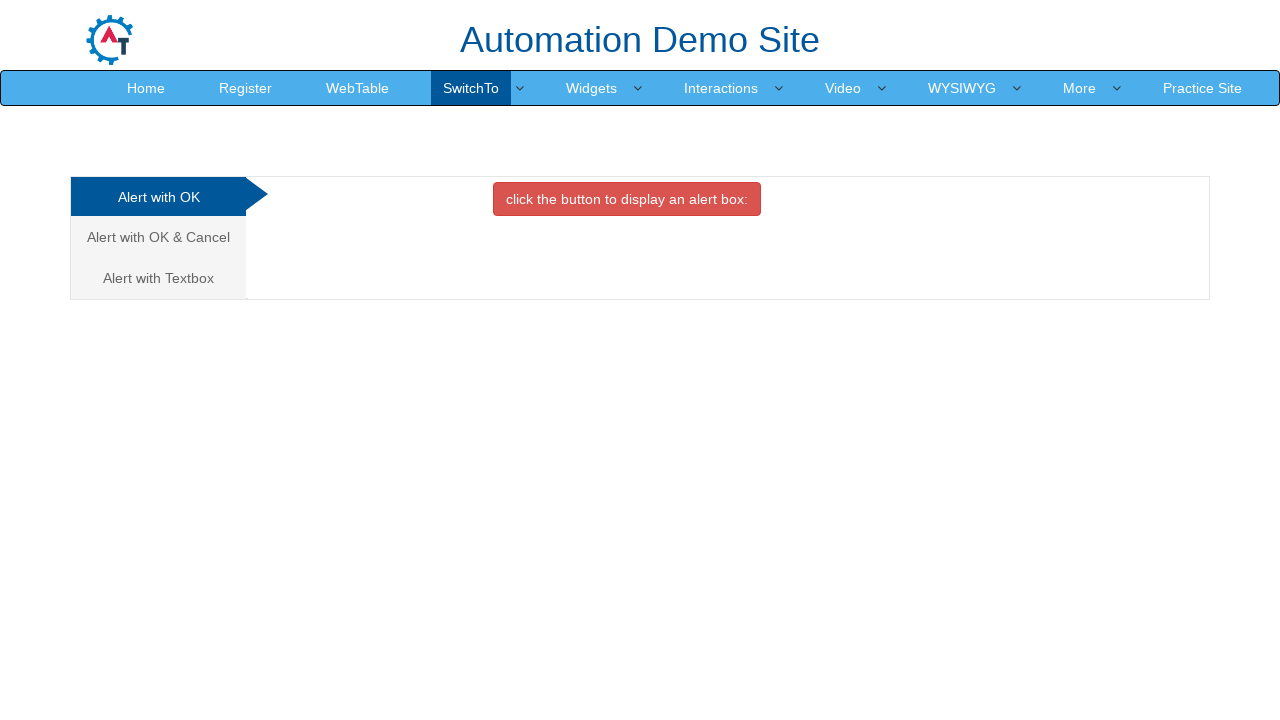

Clicked button to trigger simple alert at (627, 199) on xpath=//button[@class='btn btn-danger']
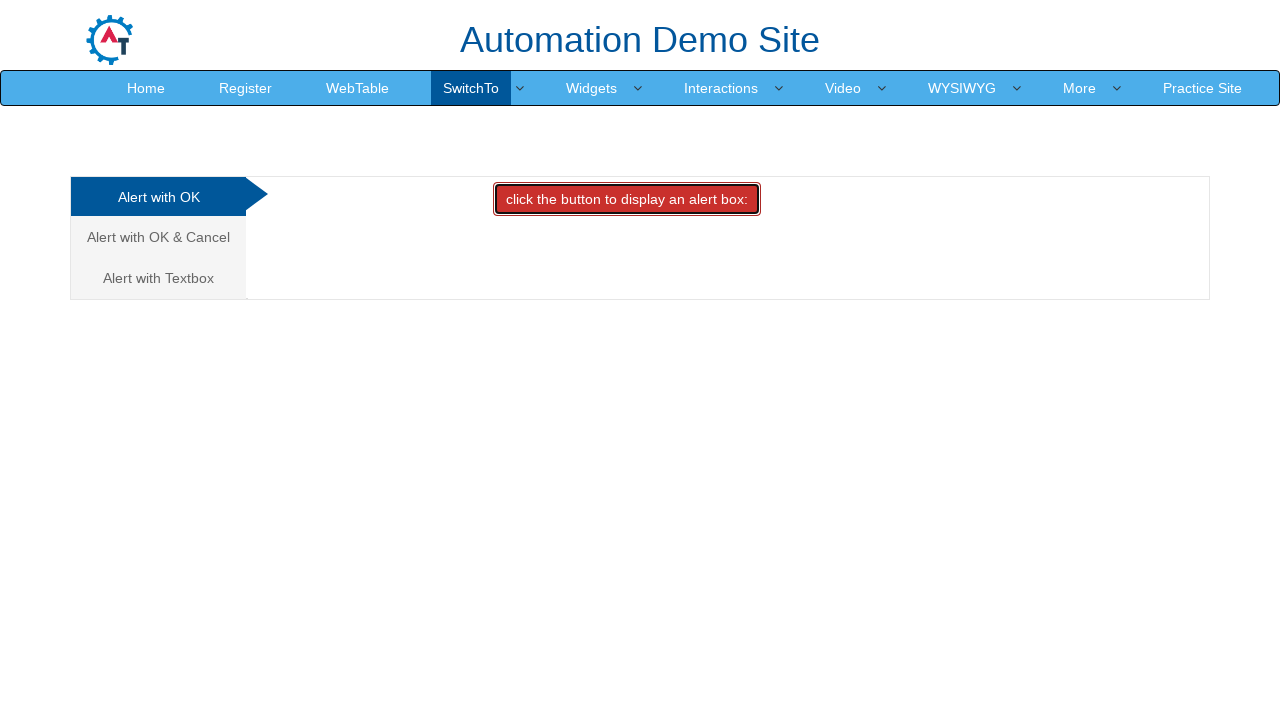

Set up dialog handler and accepted simple alert
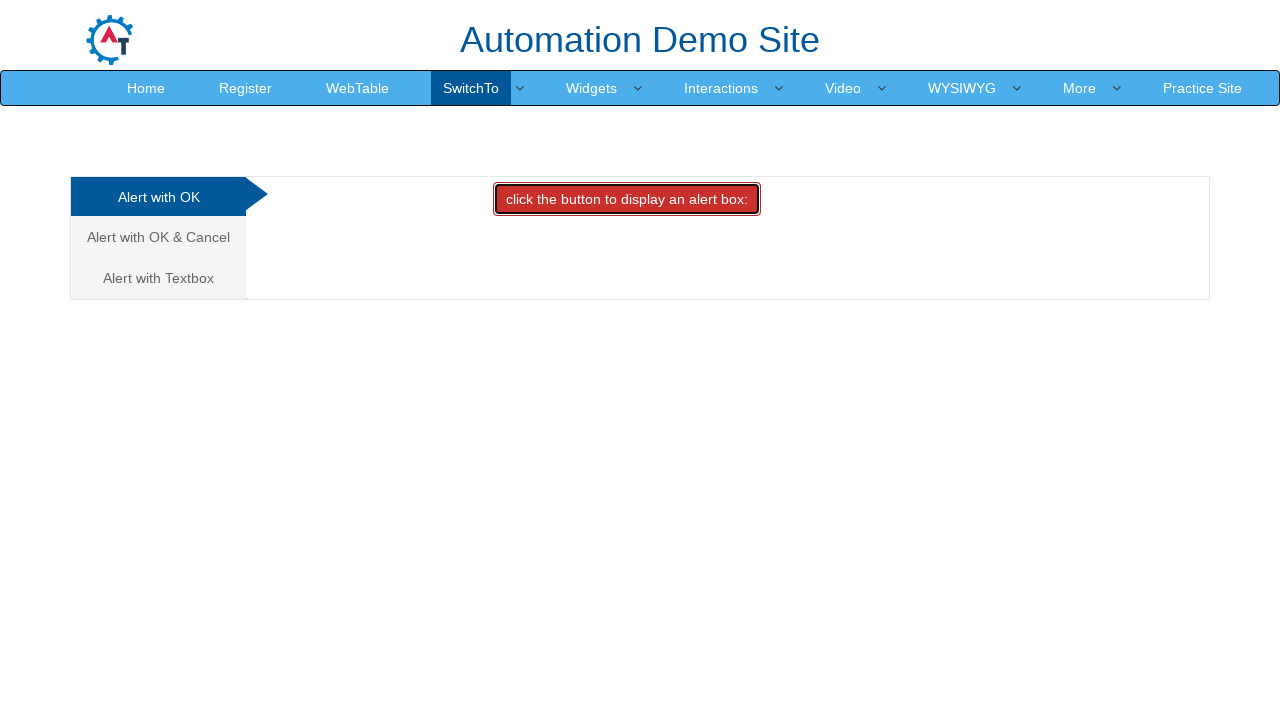

Clicked link to navigate to Alert with OK & Cancel section at (158, 237) on xpath=//a[contains(text(),'Alert with OK & Cancel')]
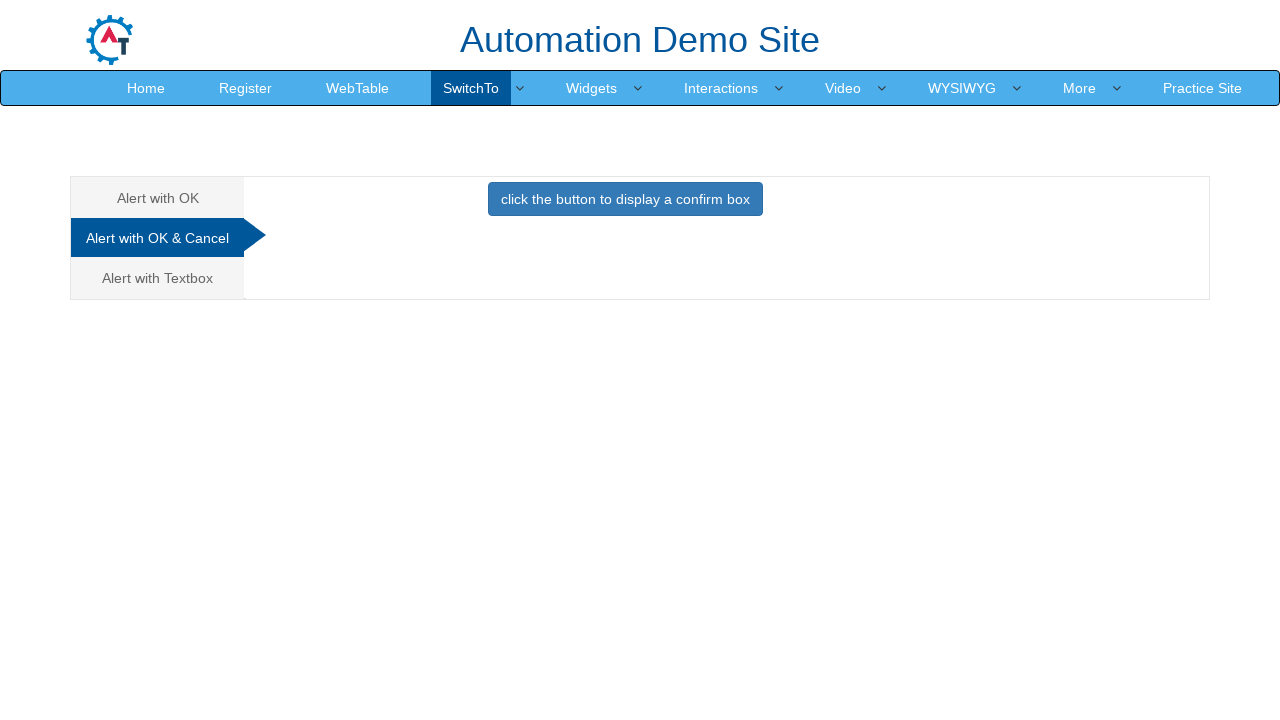

Clicked button to trigger confirmation dialog at (625, 199) on xpath=//button[@class='btn btn-primary']
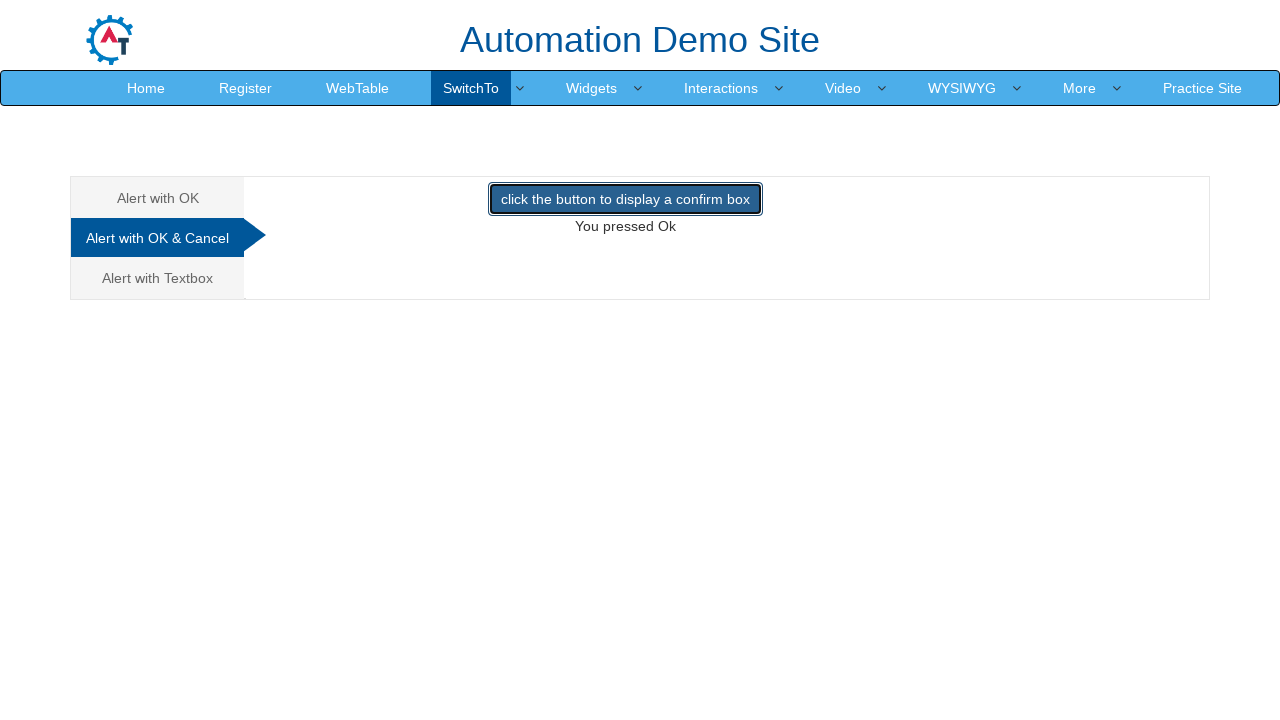

Set up dialog handler and dismissed confirmation alert
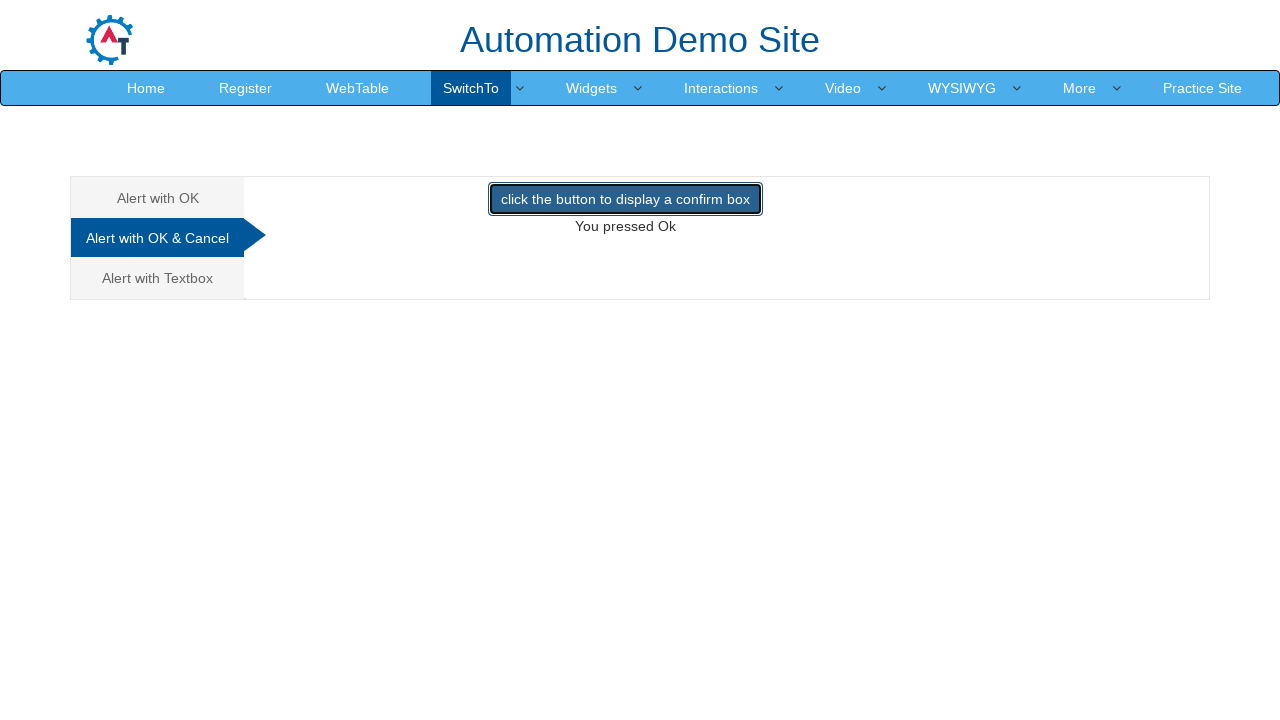

Clicked link to navigate to Alert with Textbox section at (158, 278) on xpath=//a[contains(text(),'Alert with Textbox')]
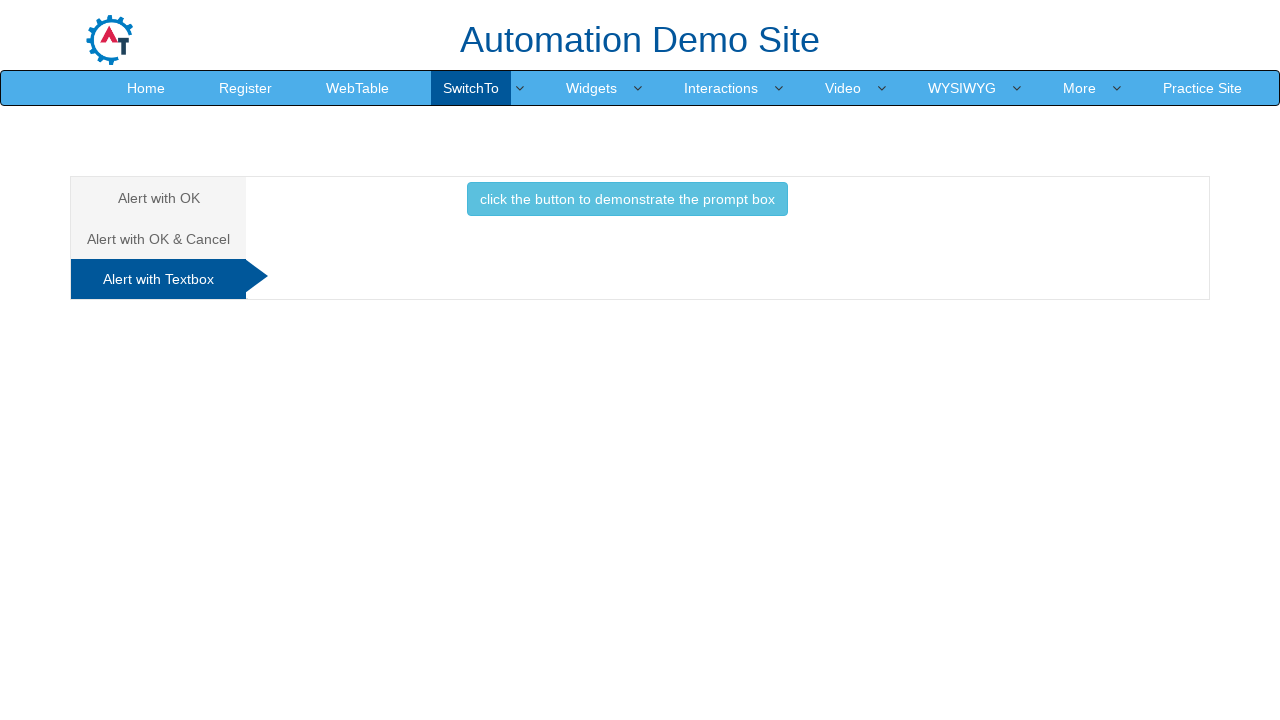

Set up prompt dialog handler to accept with 'ok' text
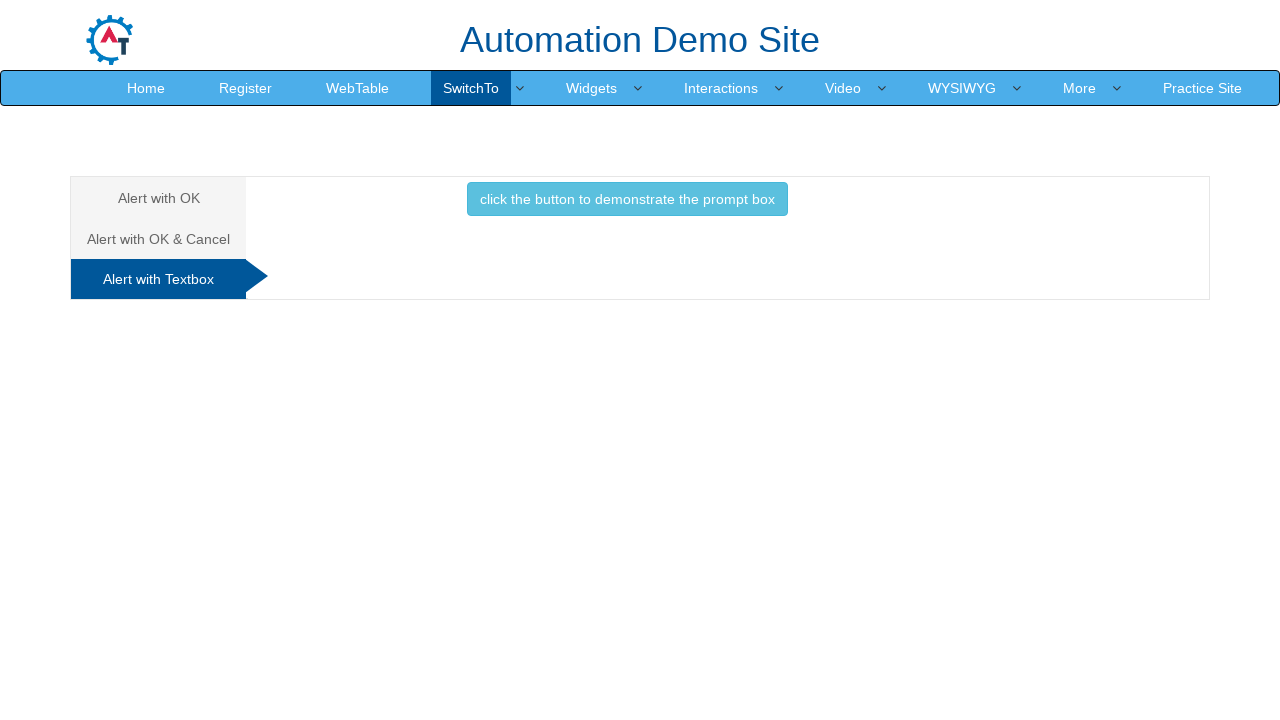

Clicked button to trigger prompt dialog at (627, 199) on xpath=//button[@class='btn btn-info']
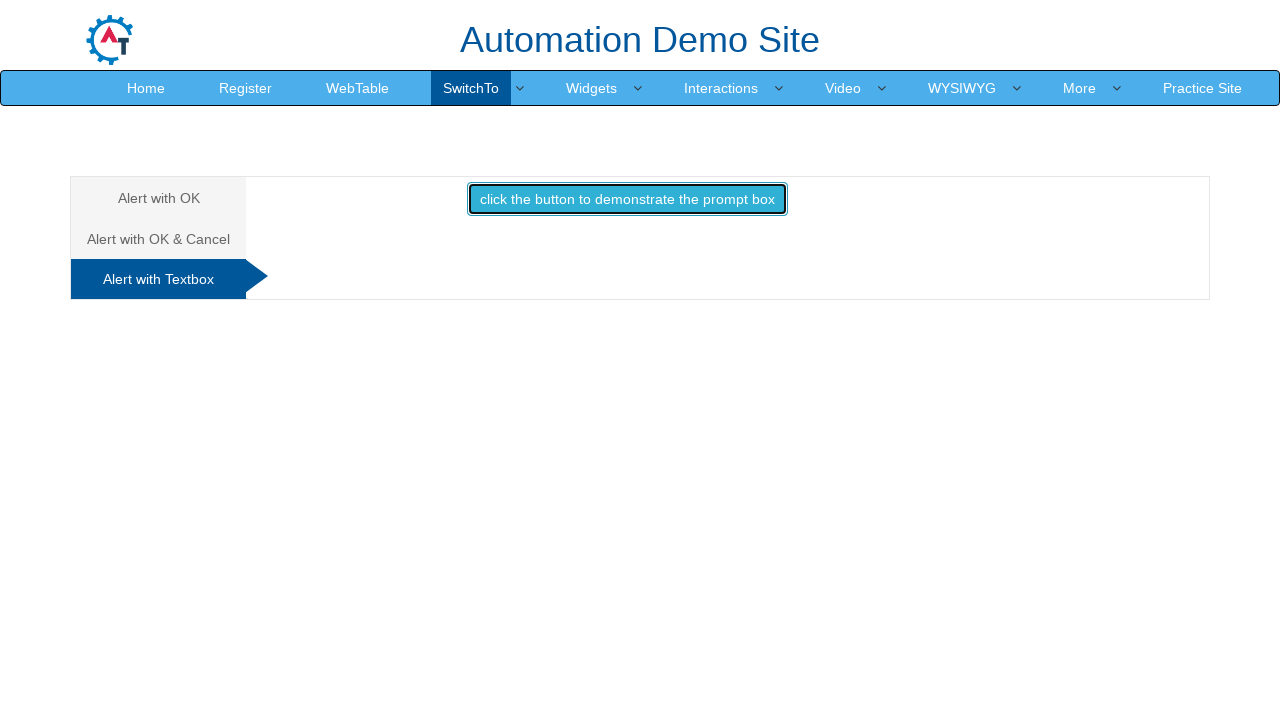

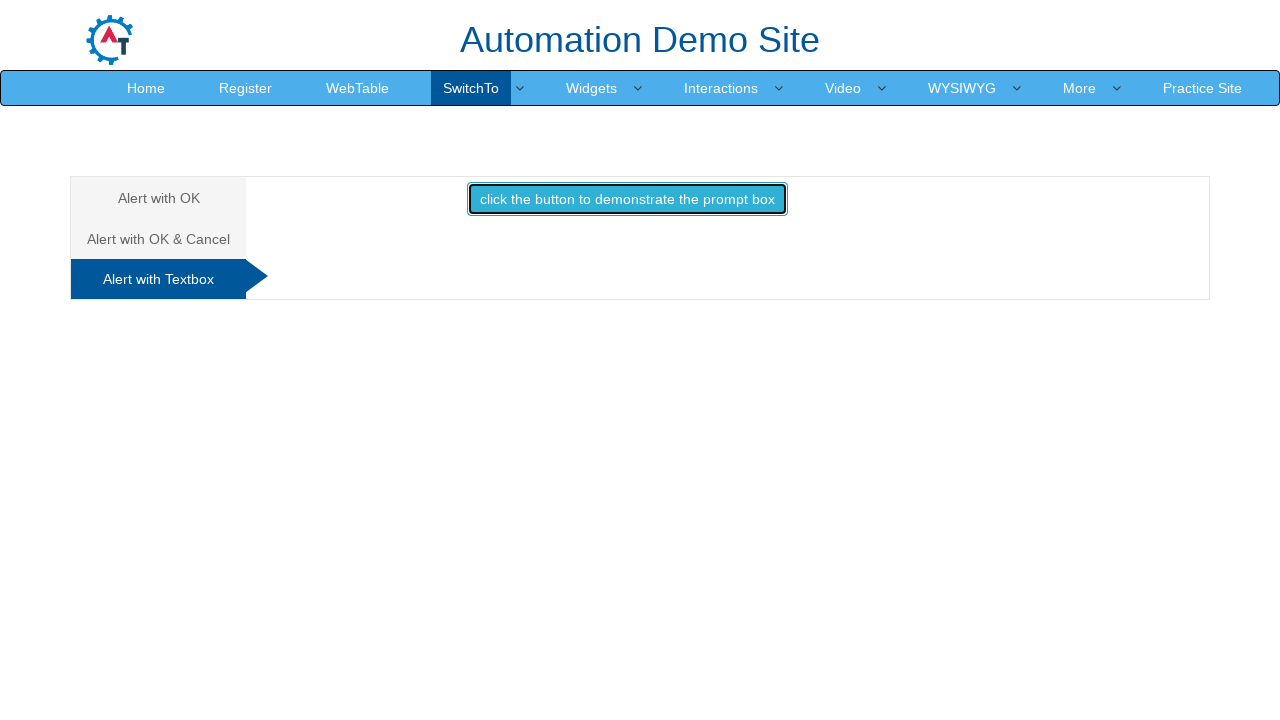